Tests right-click functionality on a button element and verifies that a success message appears after the context click action.

Starting URL: https://demoqa.com/buttons

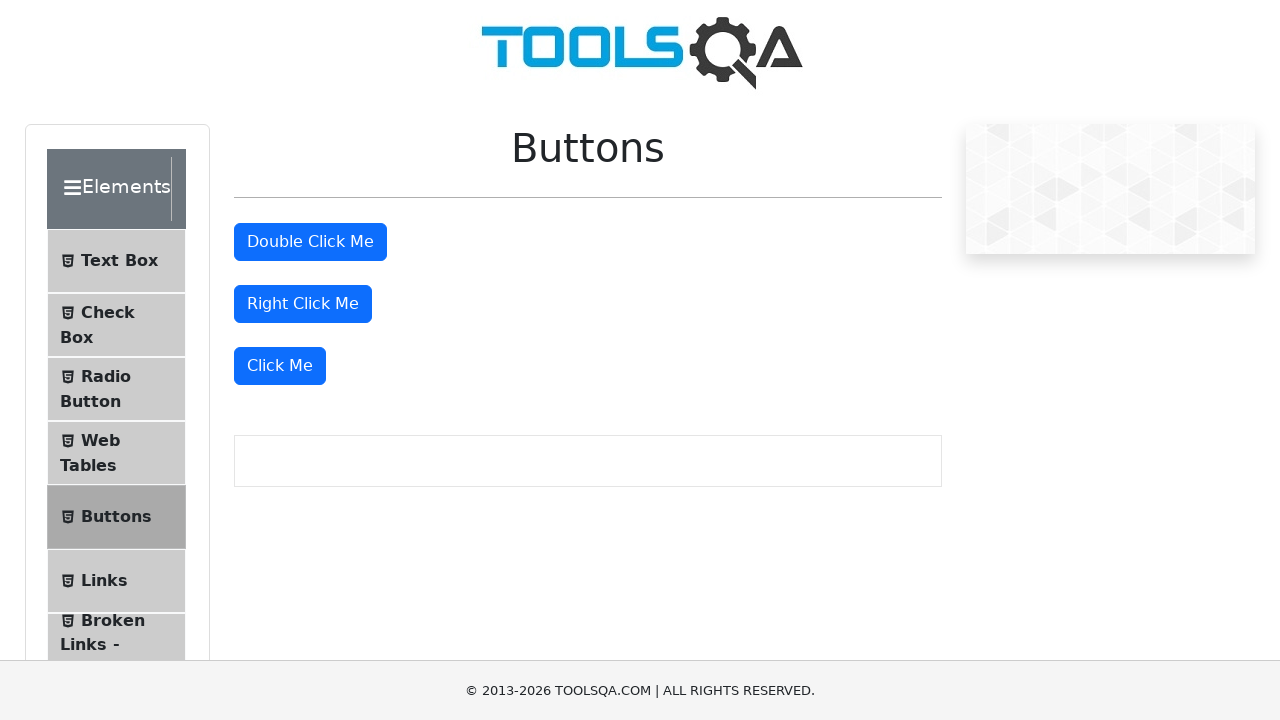

Right-clicked on the button element at (303, 304) on #rightClickBtn
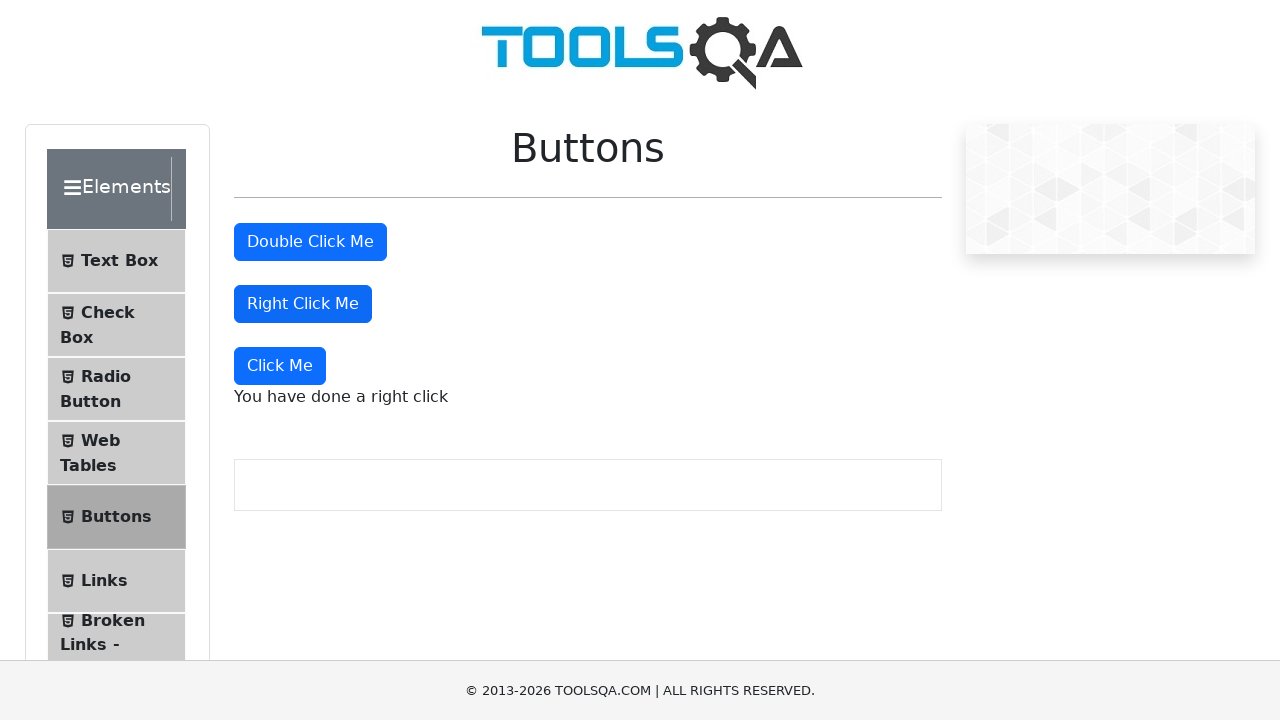

Right-click message selector appeared
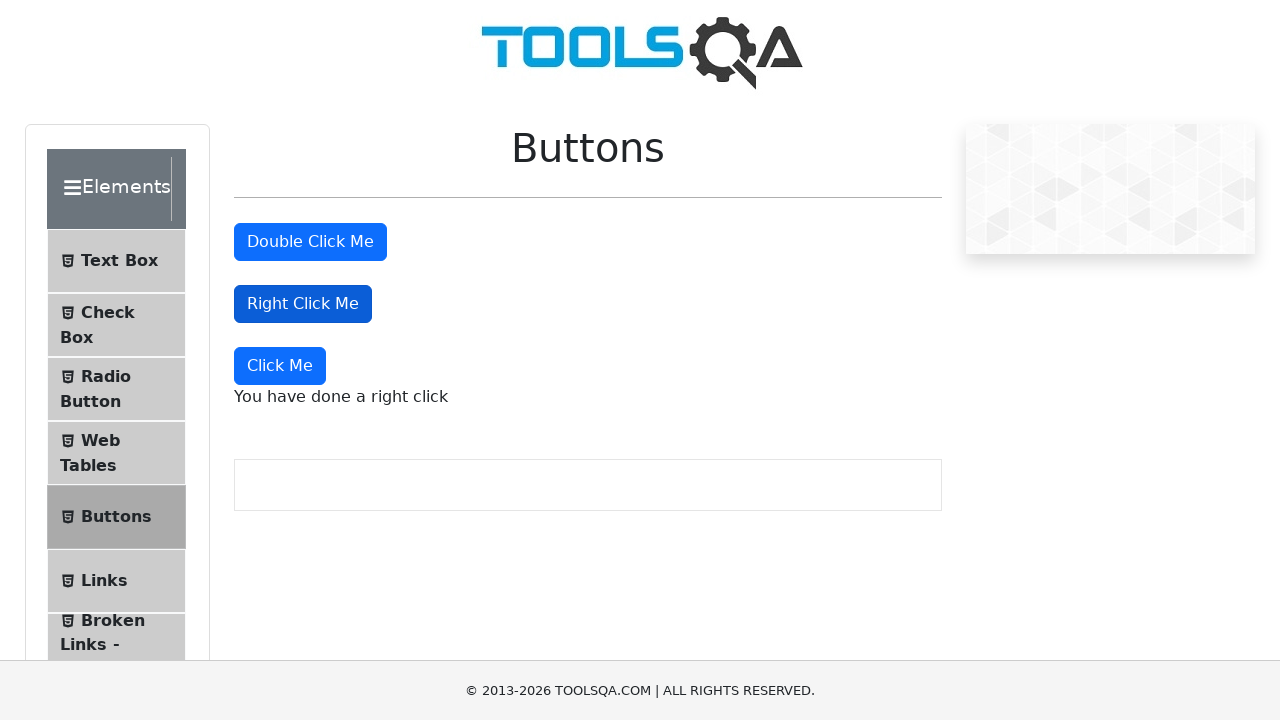

Located the right-click message element
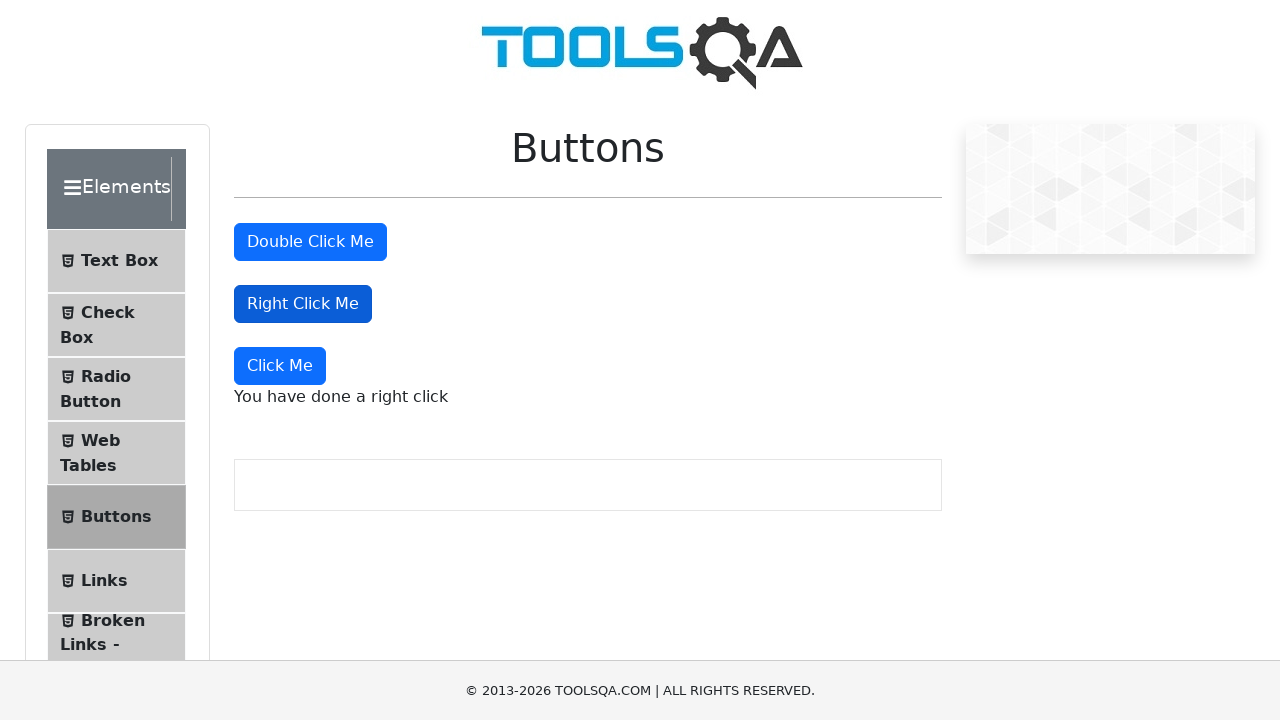

Right-click message element became visible
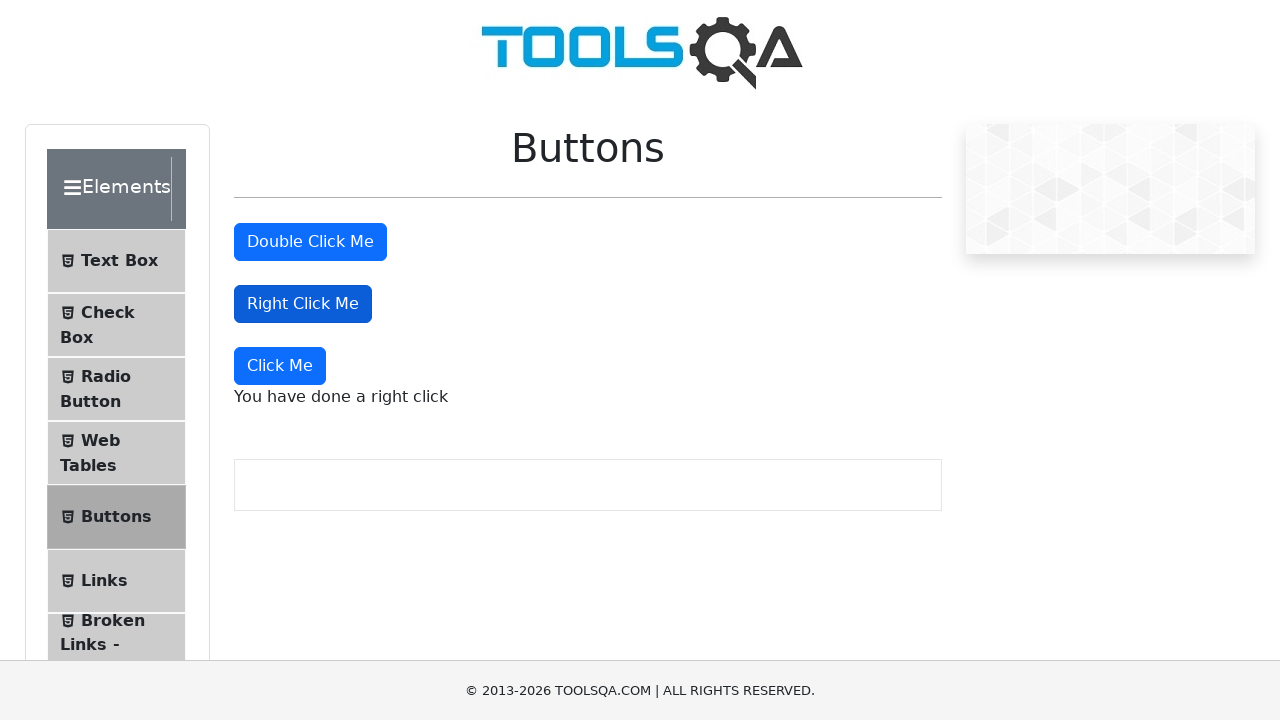

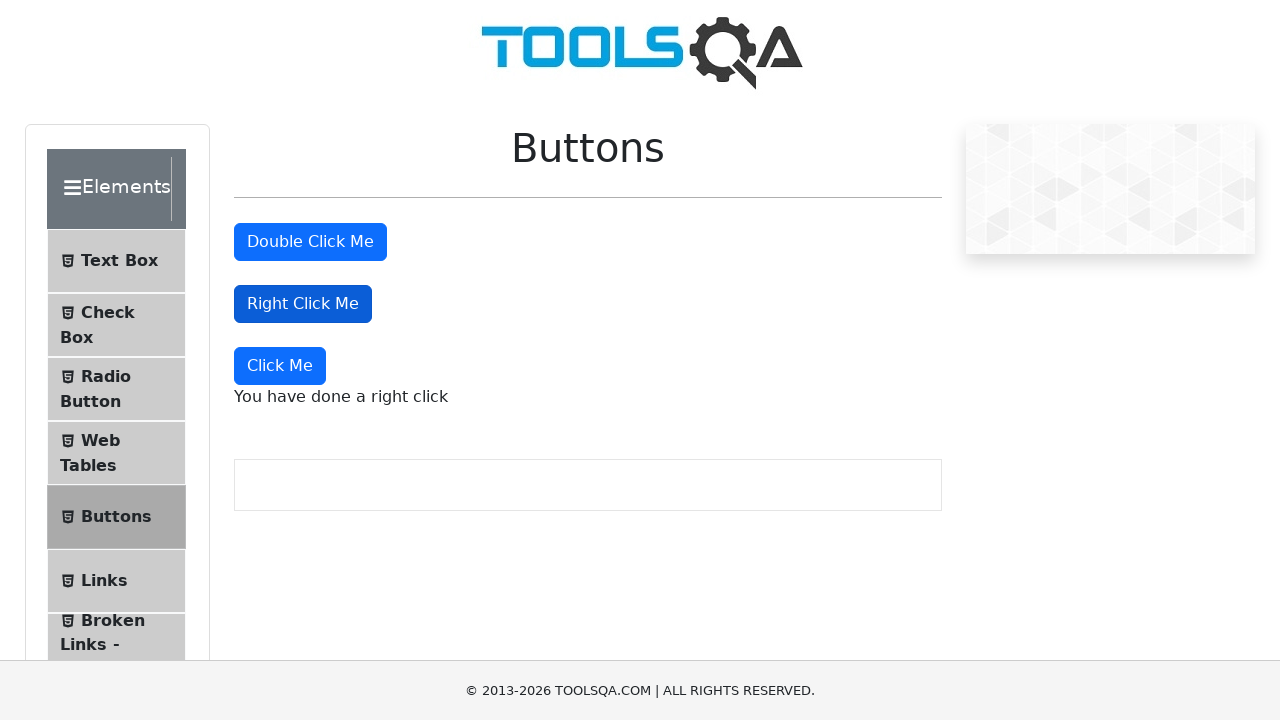